Tests file download functionality by navigating to a download page and clicking on a download link to trigger an automatic file download.

Starting URL: https://the-internet.herokuapp.com/download

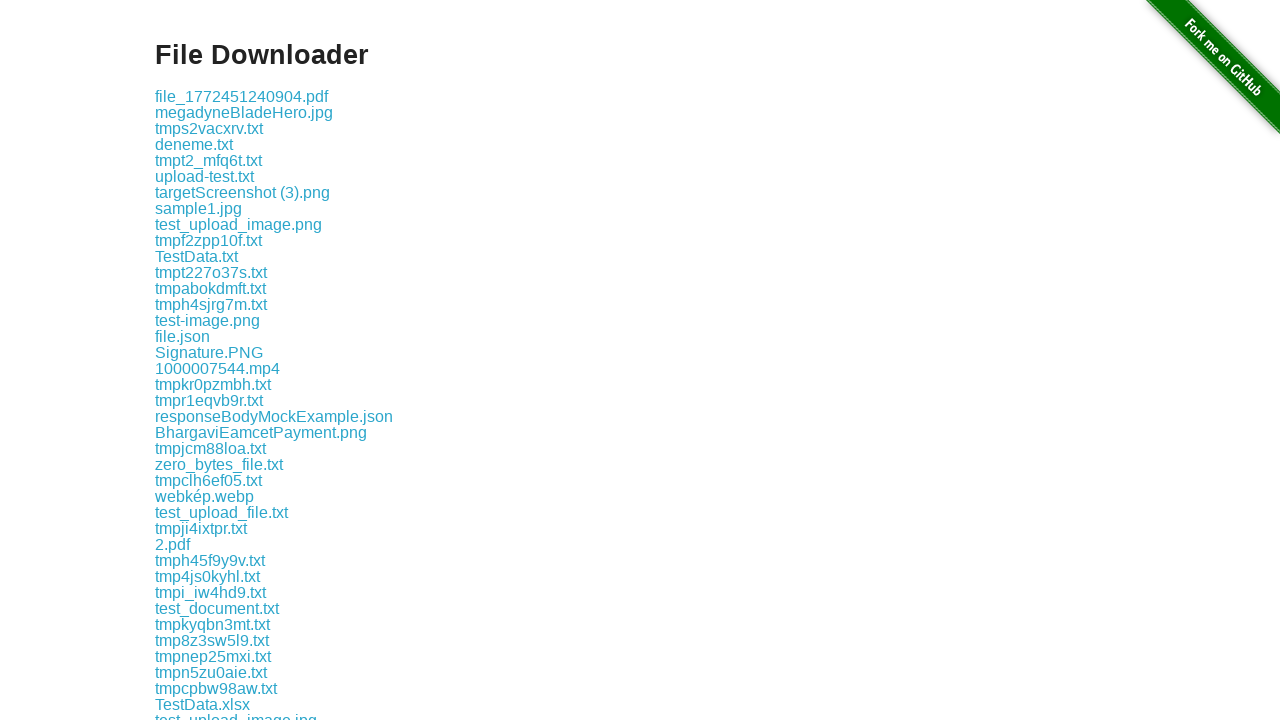

Clicked on the download link at (242, 96) on .example a
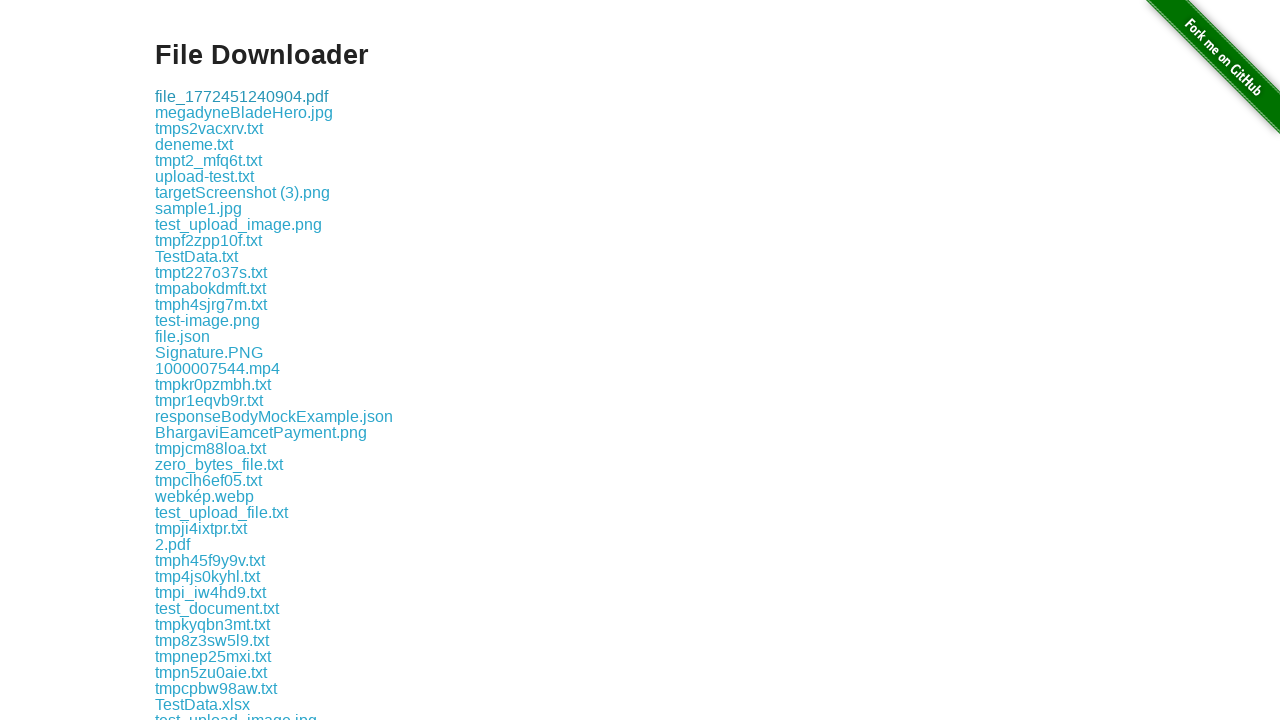

Waited 3 seconds for file download to complete
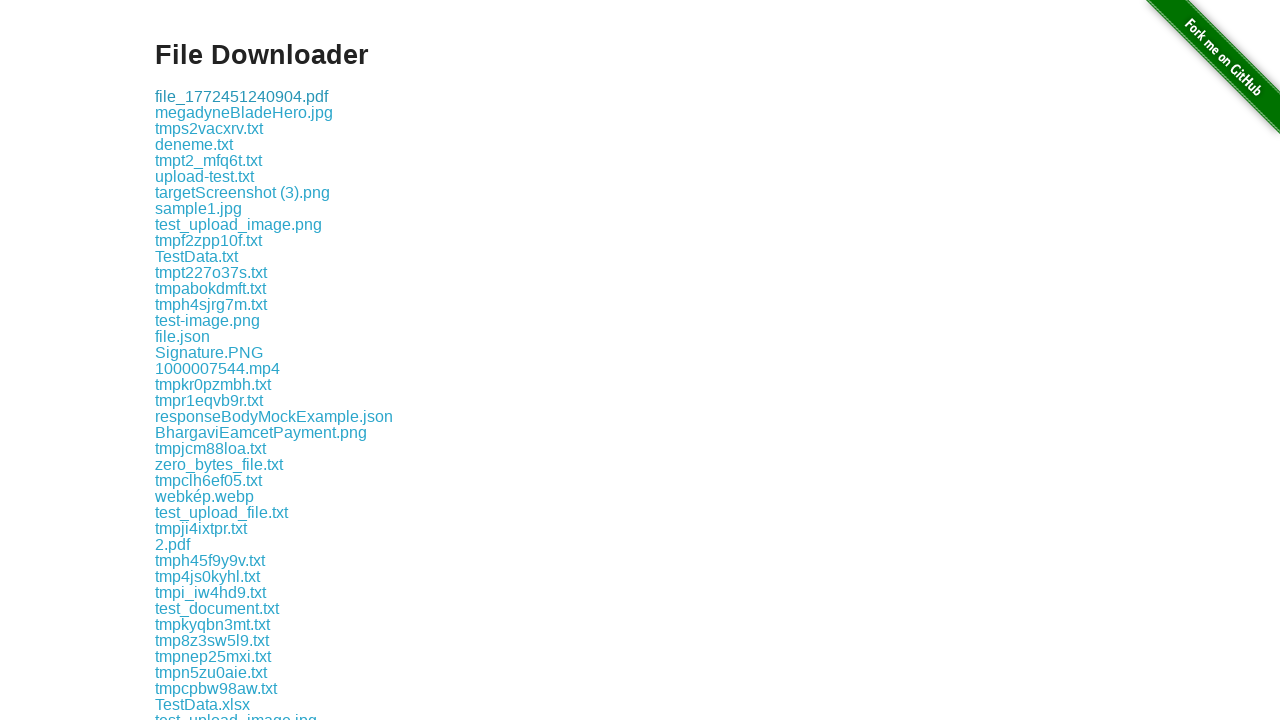

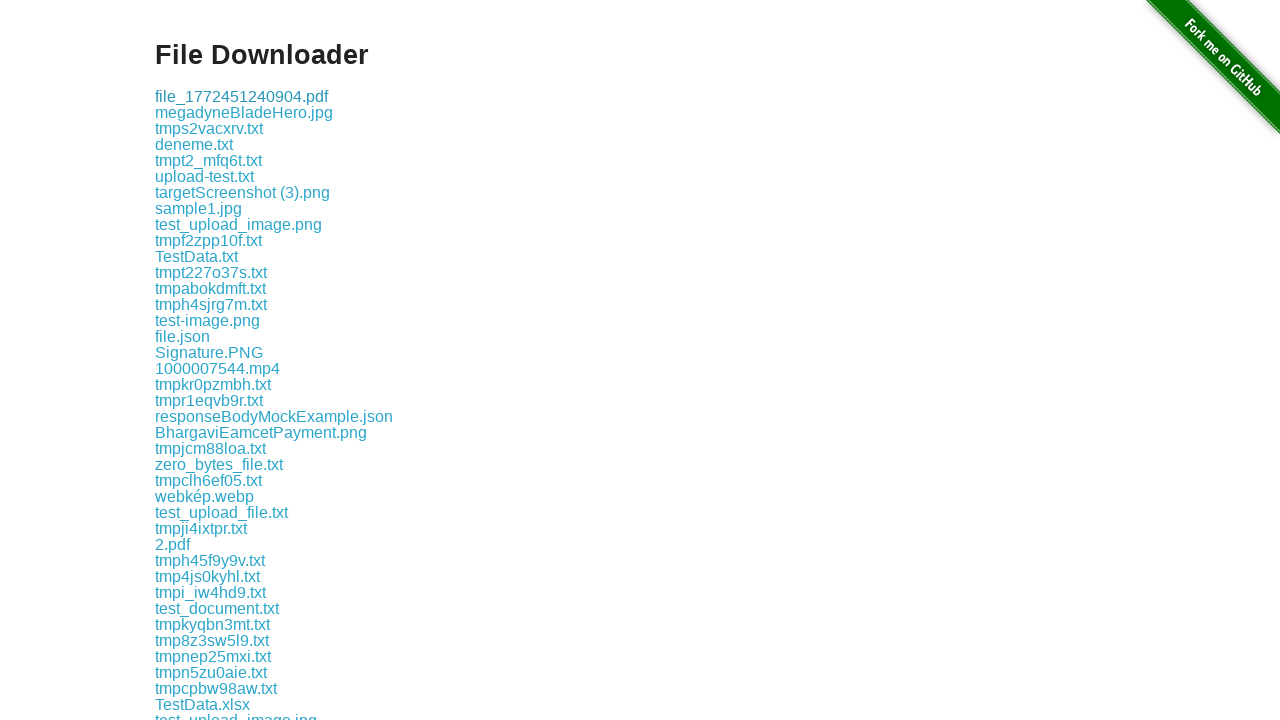